Tests scrolling functionality by scrolling to a hidden button and clicking it.

Starting URL: http://uitestingplayground.com/scrollbars

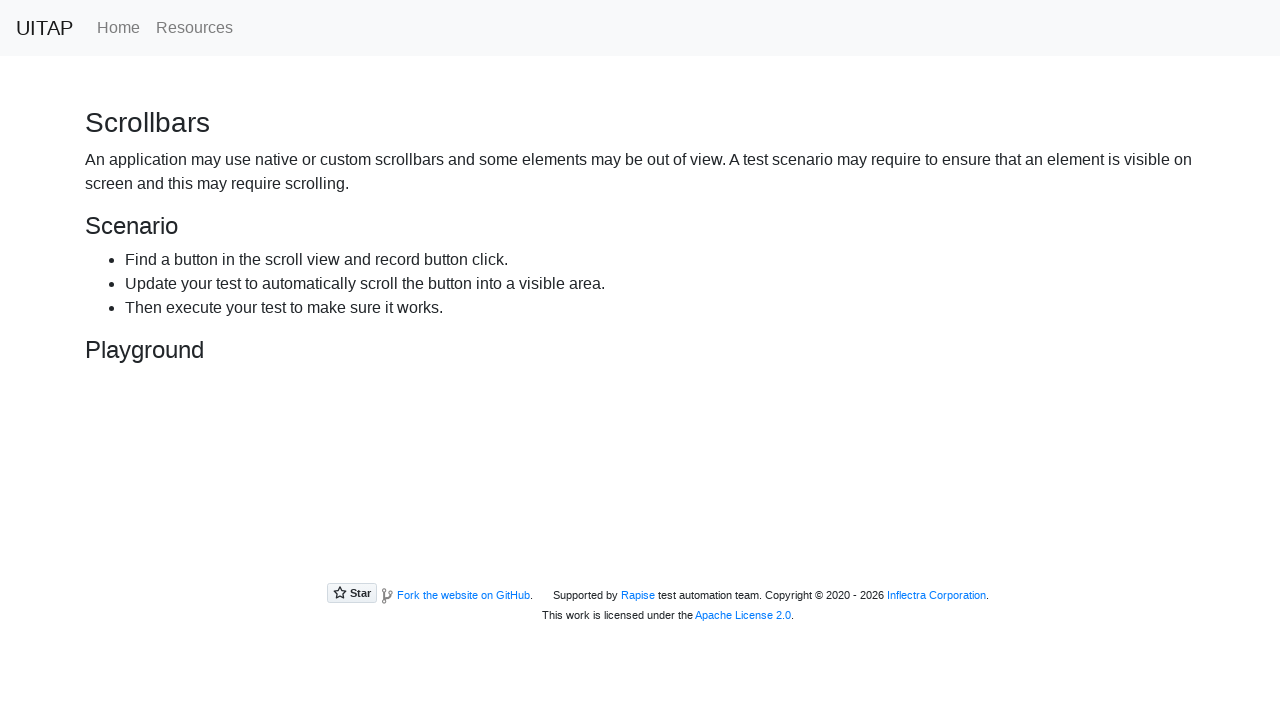

Located the hiding button by role and name
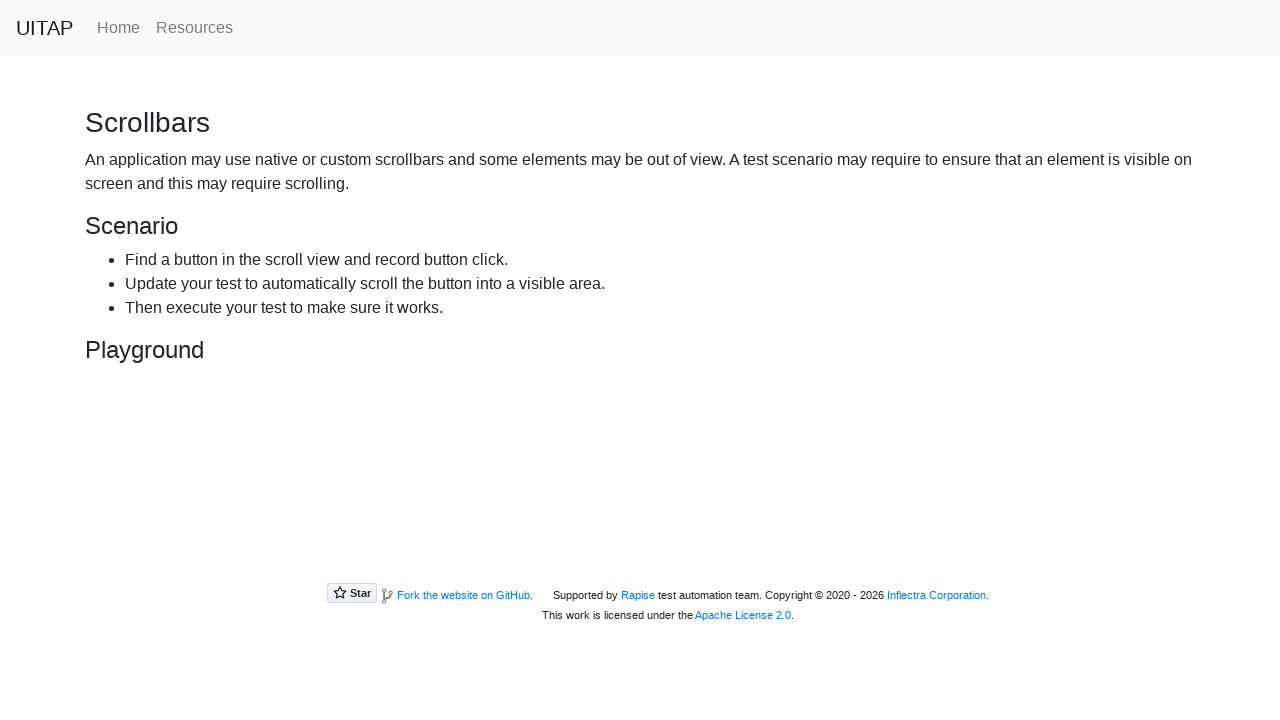

Scrolled the hiding button into view
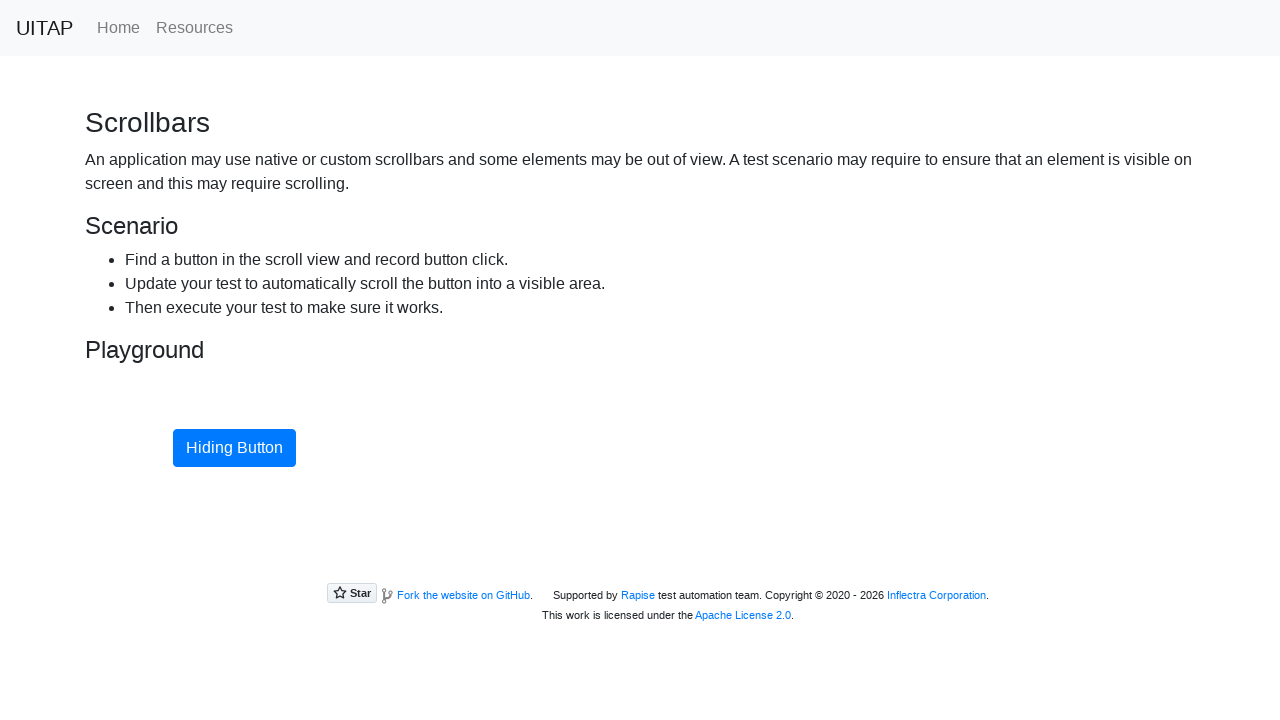

Clicked the hiding button at (234, 448) on internal:role=button[name="Hiding Button"i]
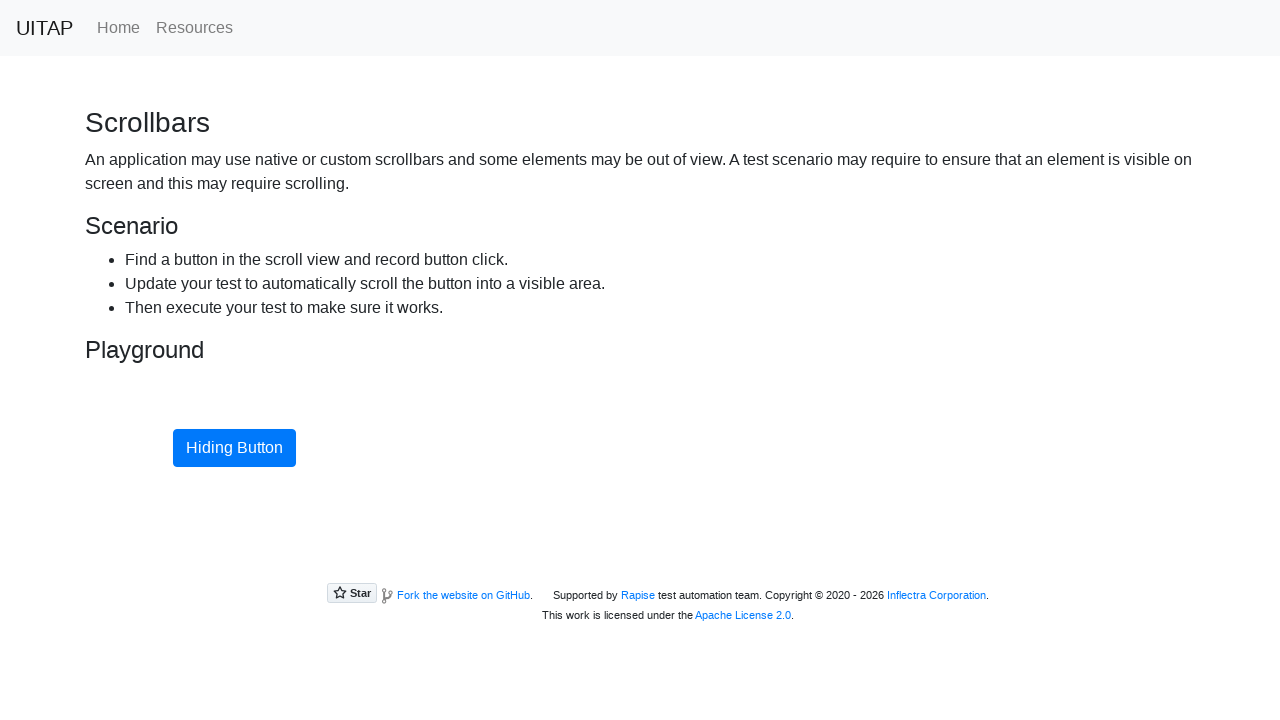

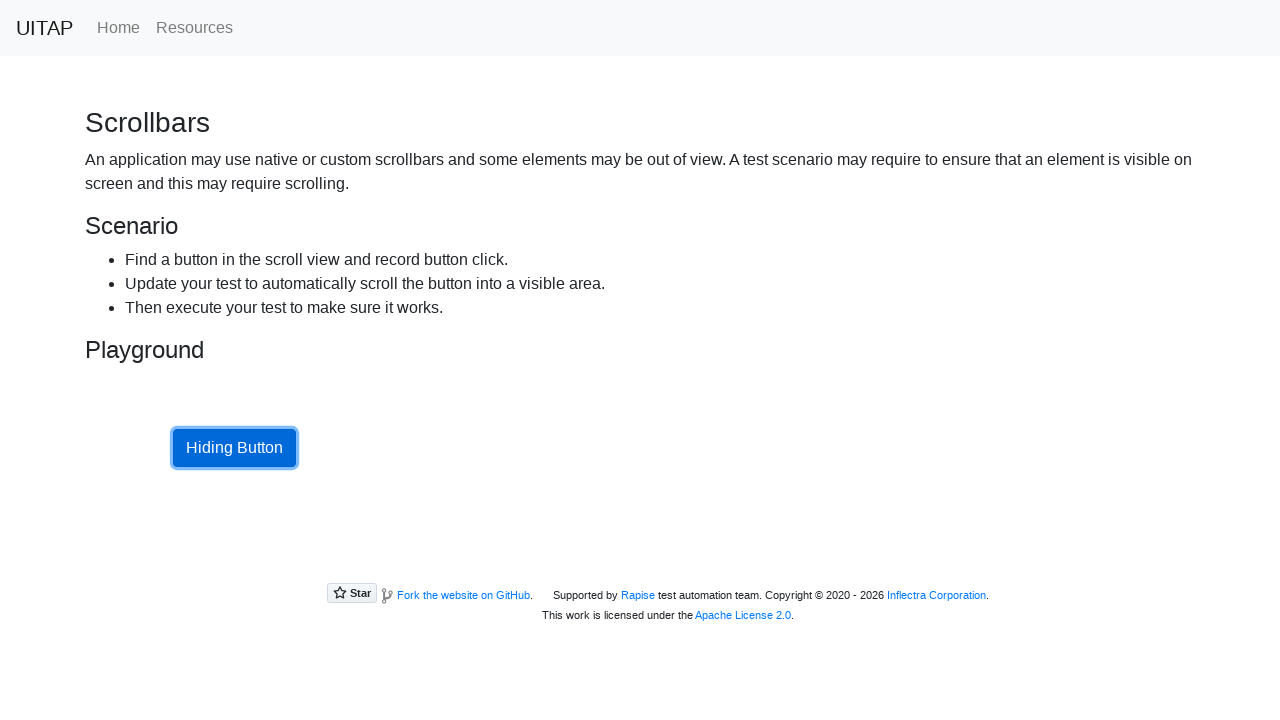